Tests that new todo items are appended to the bottom of the list by creating 3 items and verifying their order.

Starting URL: https://demo.playwright.dev/todomvc

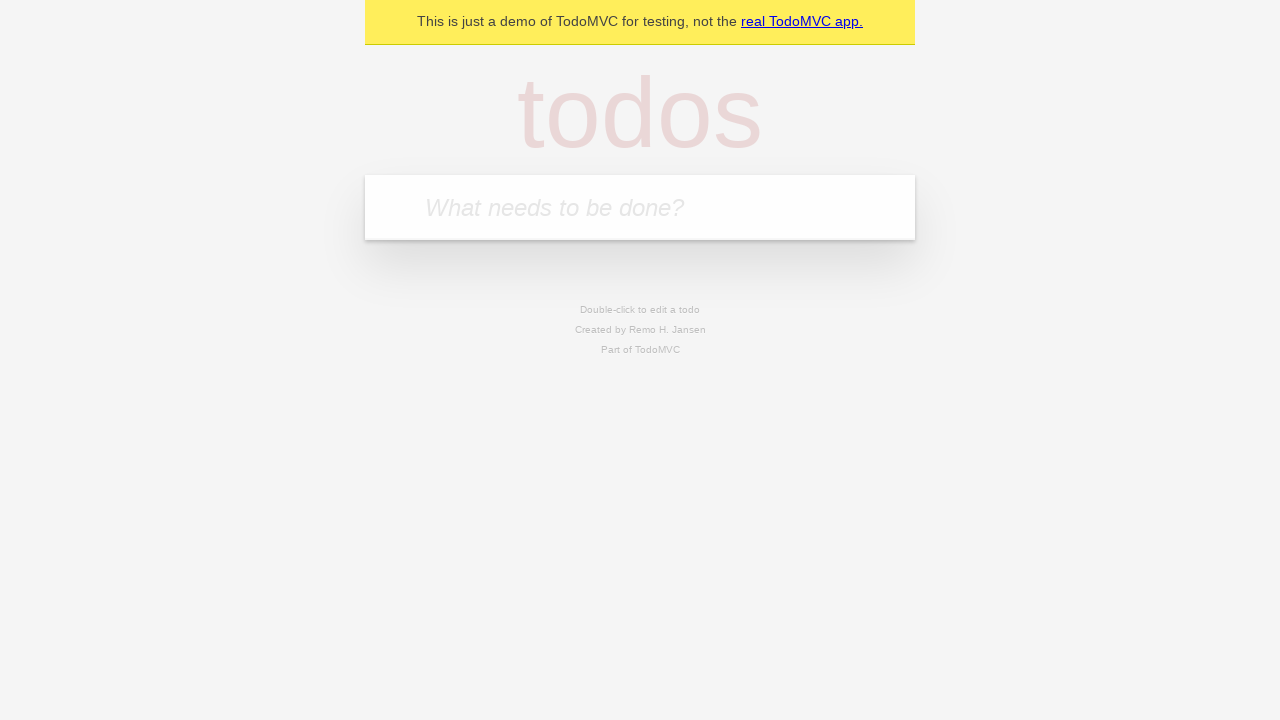

Located the todo input field
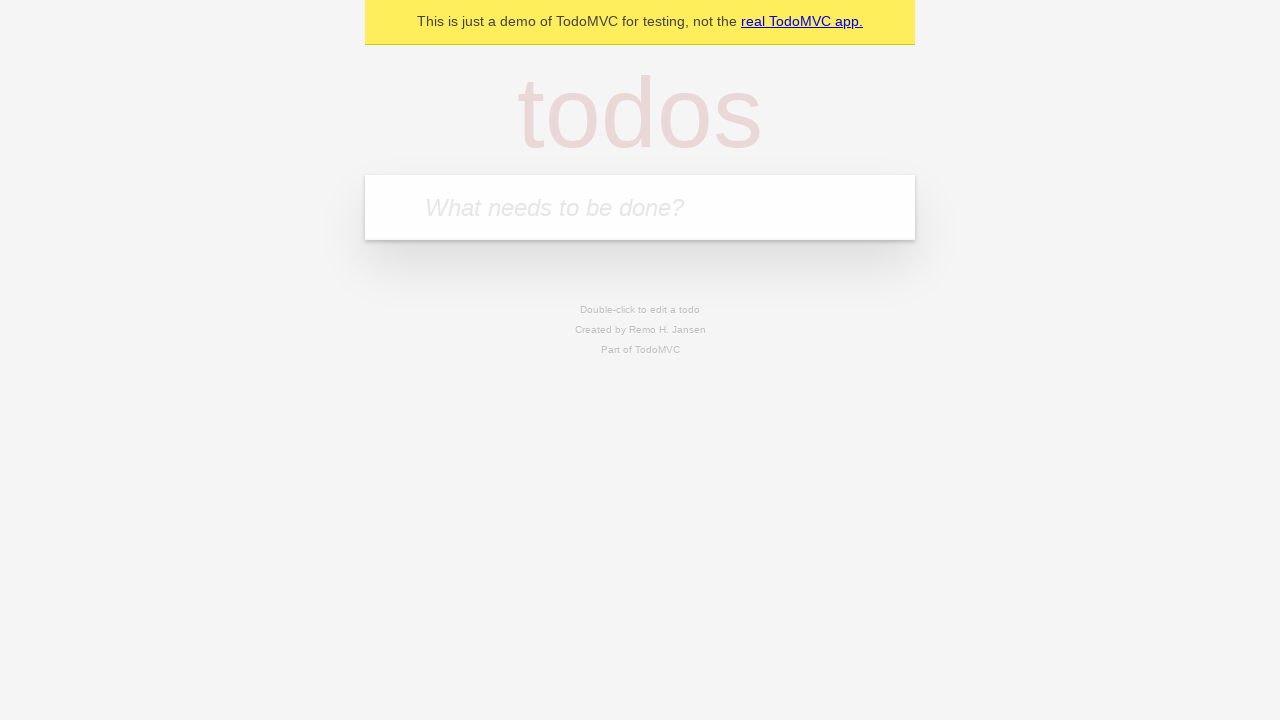

Filled input with 'buy some cheese' on internal:attr=[placeholder="What needs to be done?"i]
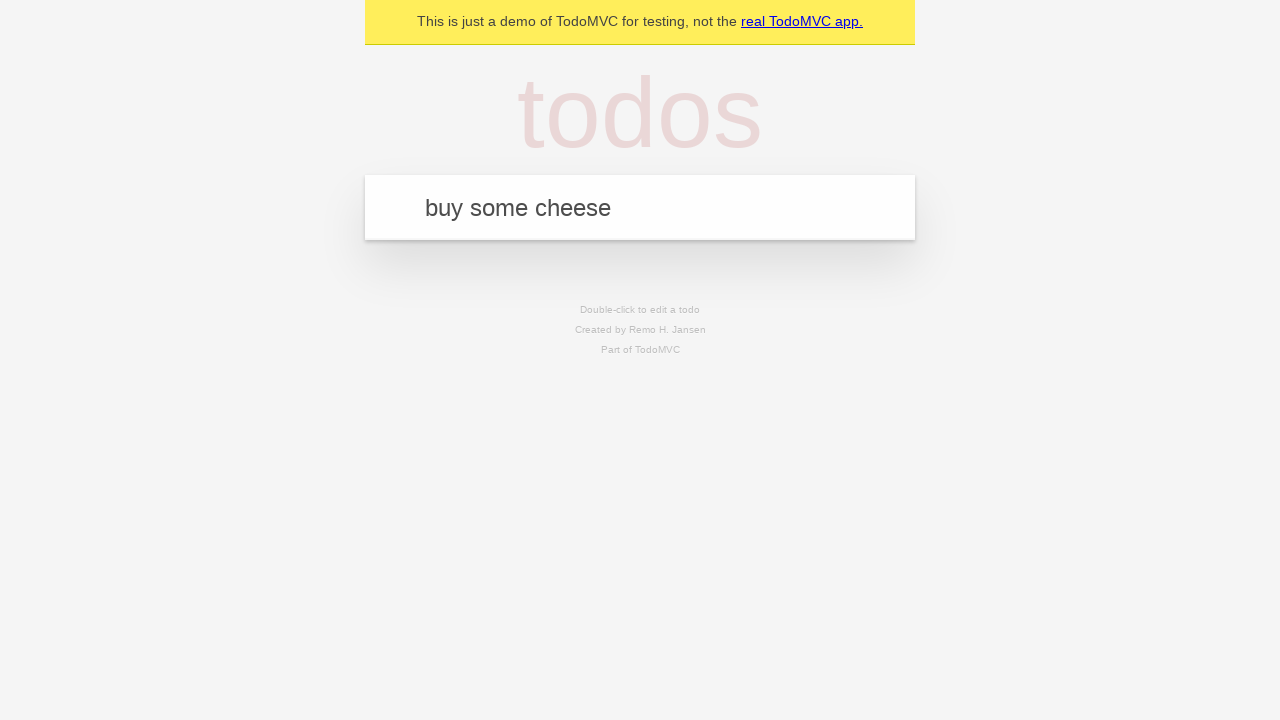

Pressed Enter to create first todo item on internal:attr=[placeholder="What needs to be done?"i]
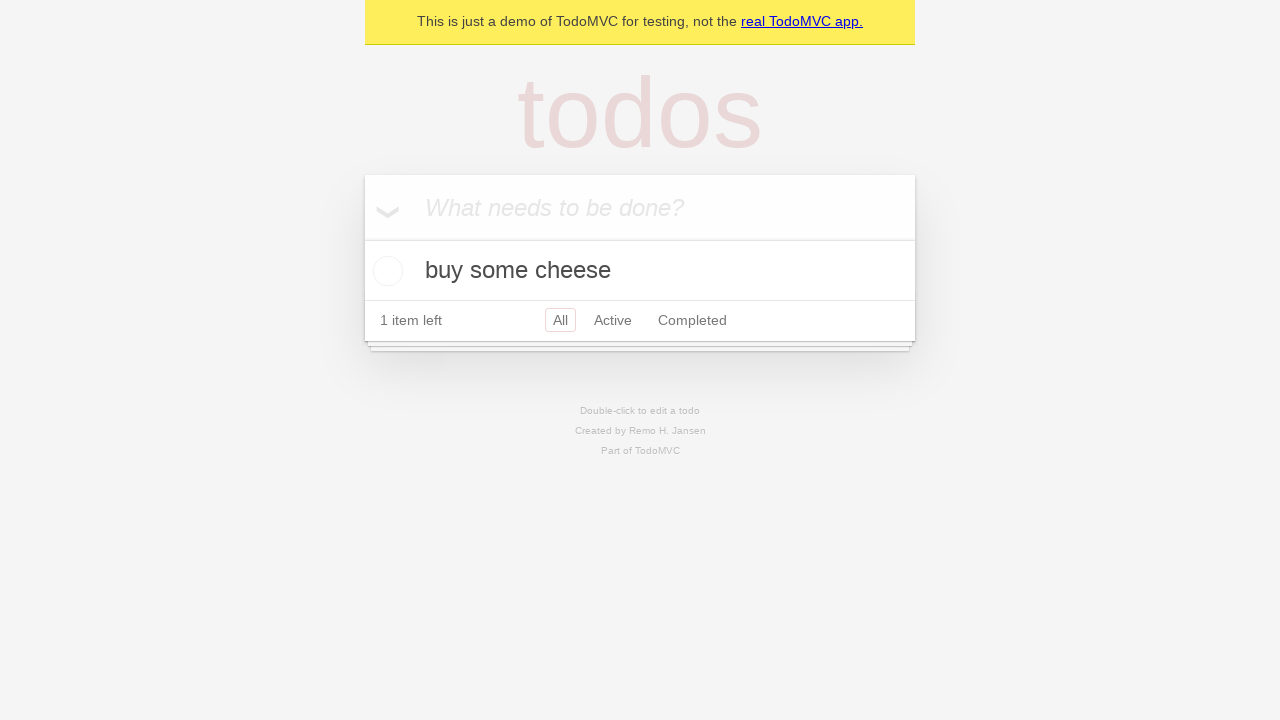

Filled input with 'feed the cat' on internal:attr=[placeholder="What needs to be done?"i]
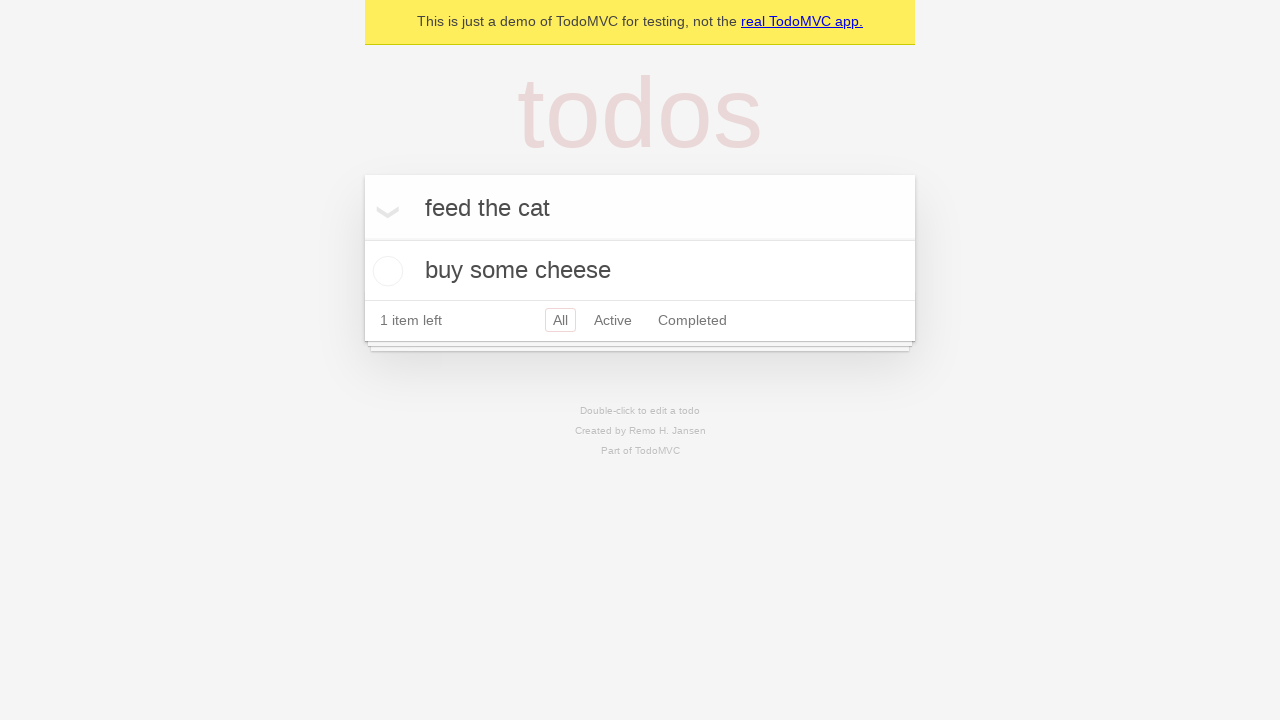

Pressed Enter to create second todo item on internal:attr=[placeholder="What needs to be done?"i]
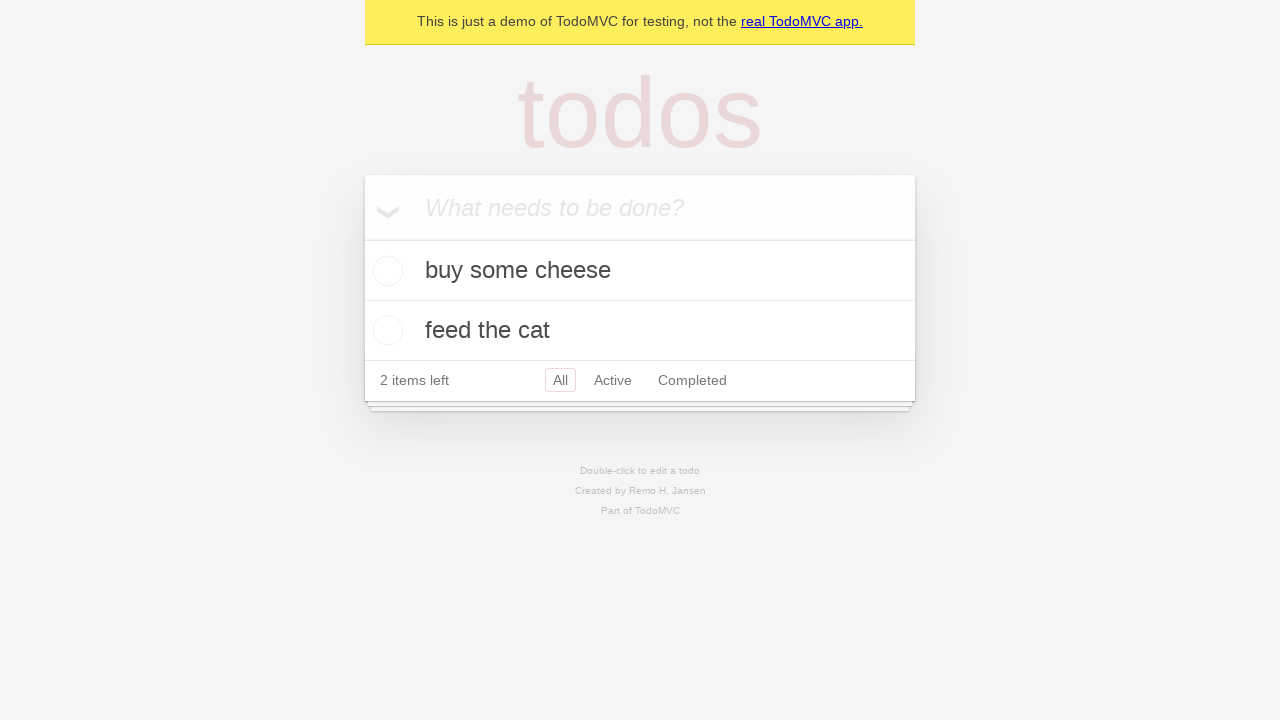

Filled input with 'book a doctors appointment' on internal:attr=[placeholder="What needs to be done?"i]
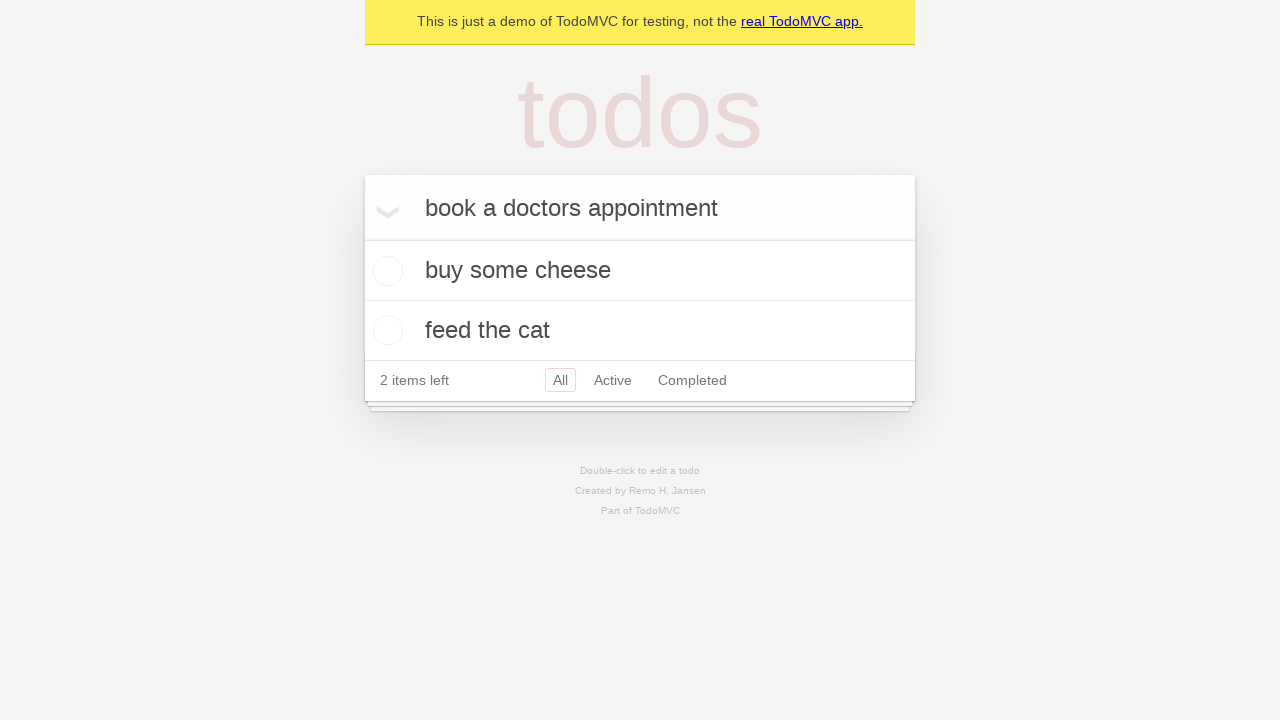

Pressed Enter to create third todo item on internal:attr=[placeholder="What needs to be done?"i]
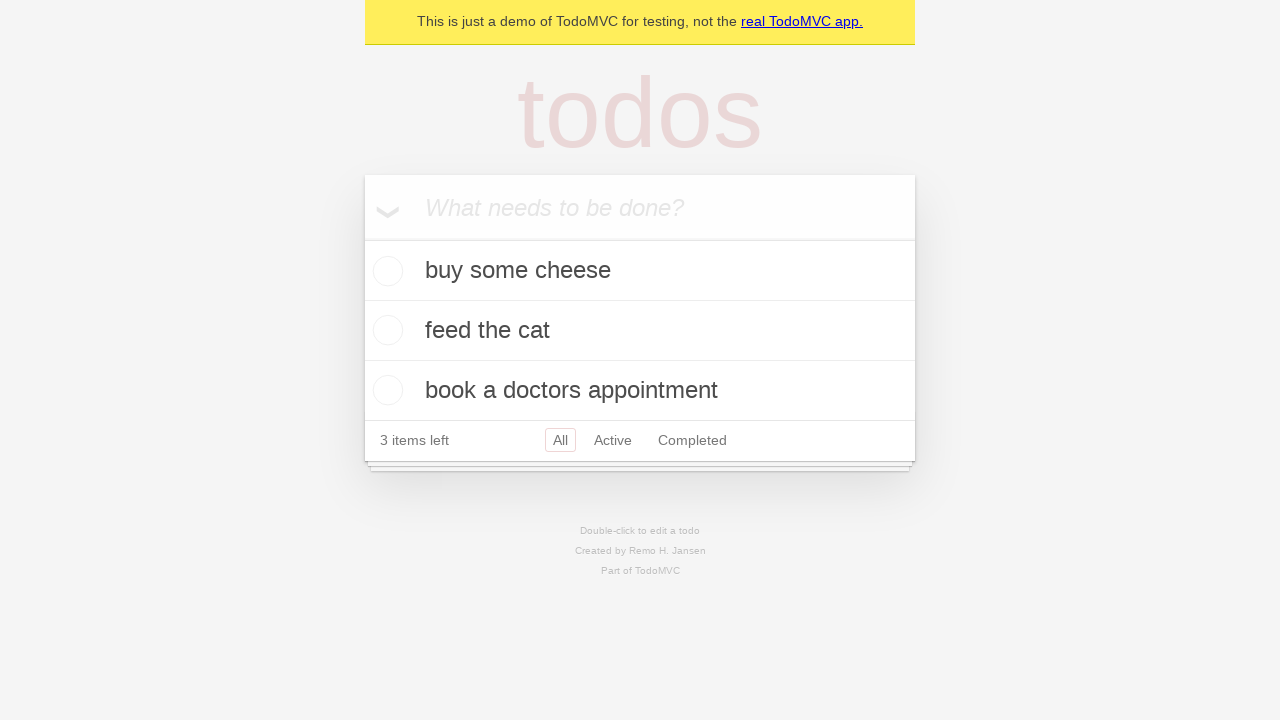

Verified all todo items have been created and displayed
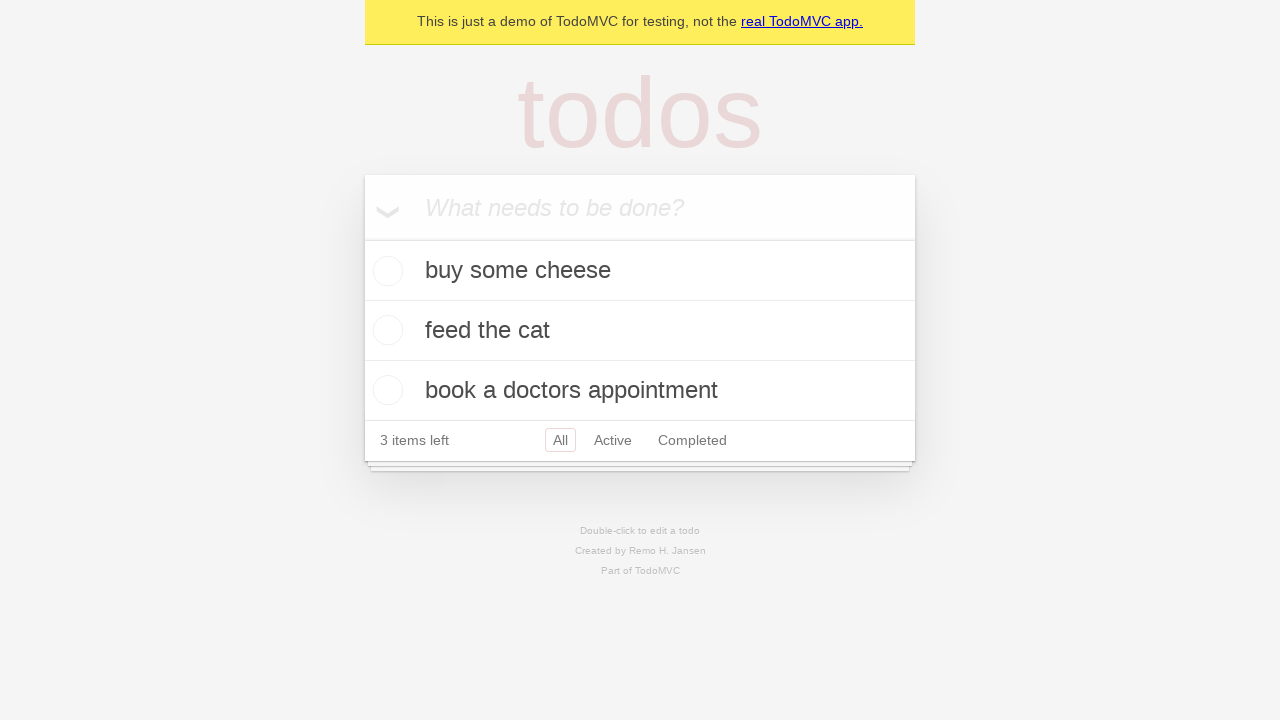

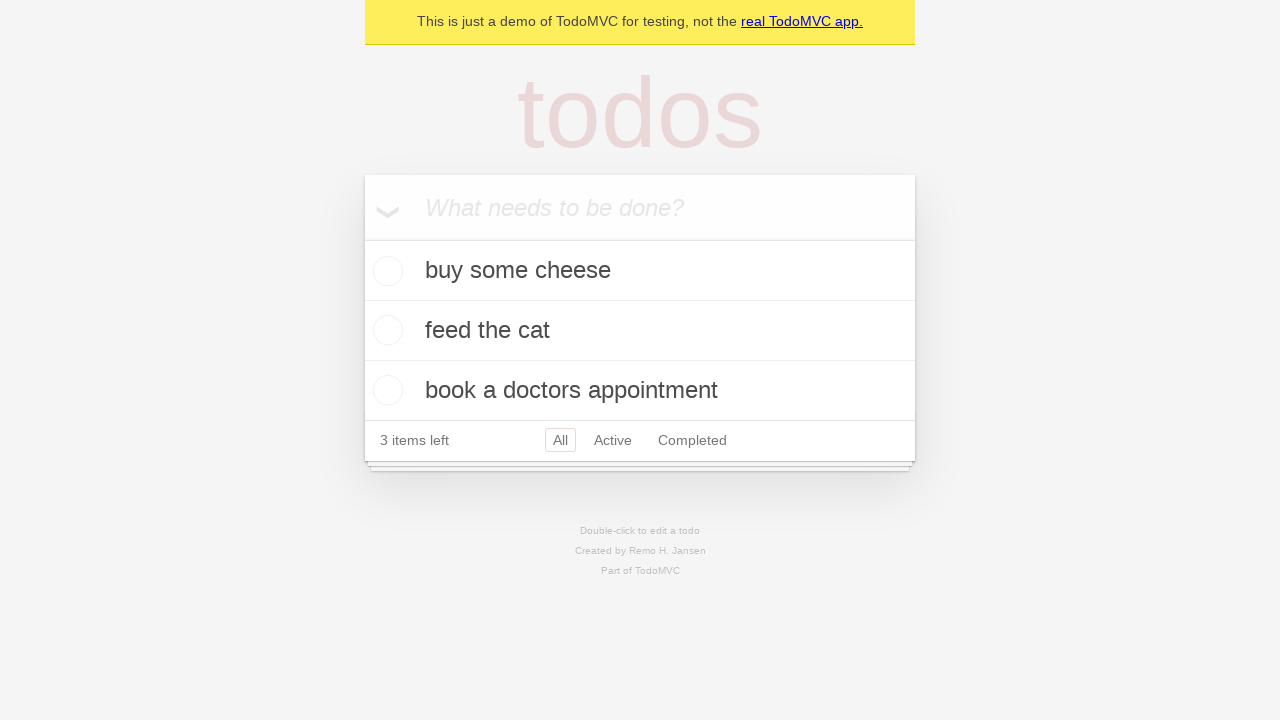